Tests sortable list functionality by dragging 'Six' to the top of the list and verifying the new order of items.

Starting URL: https://demoqa.com/sortable

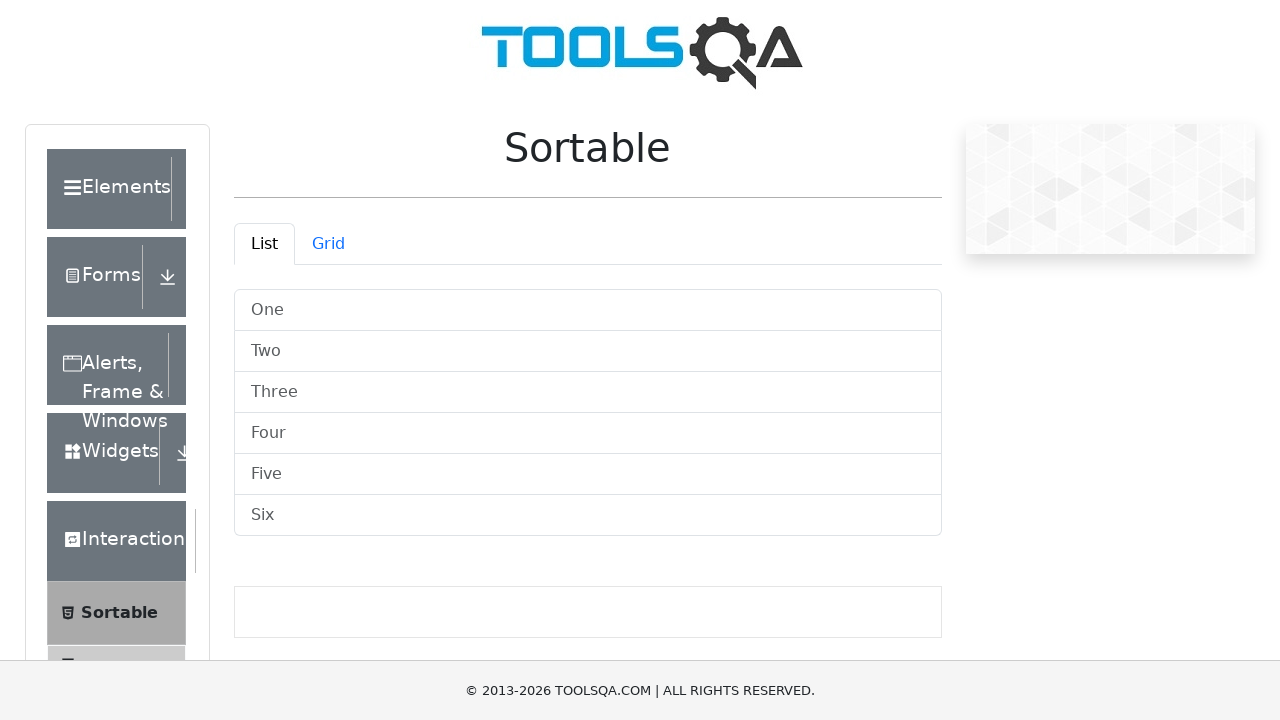

Located the vertical list container
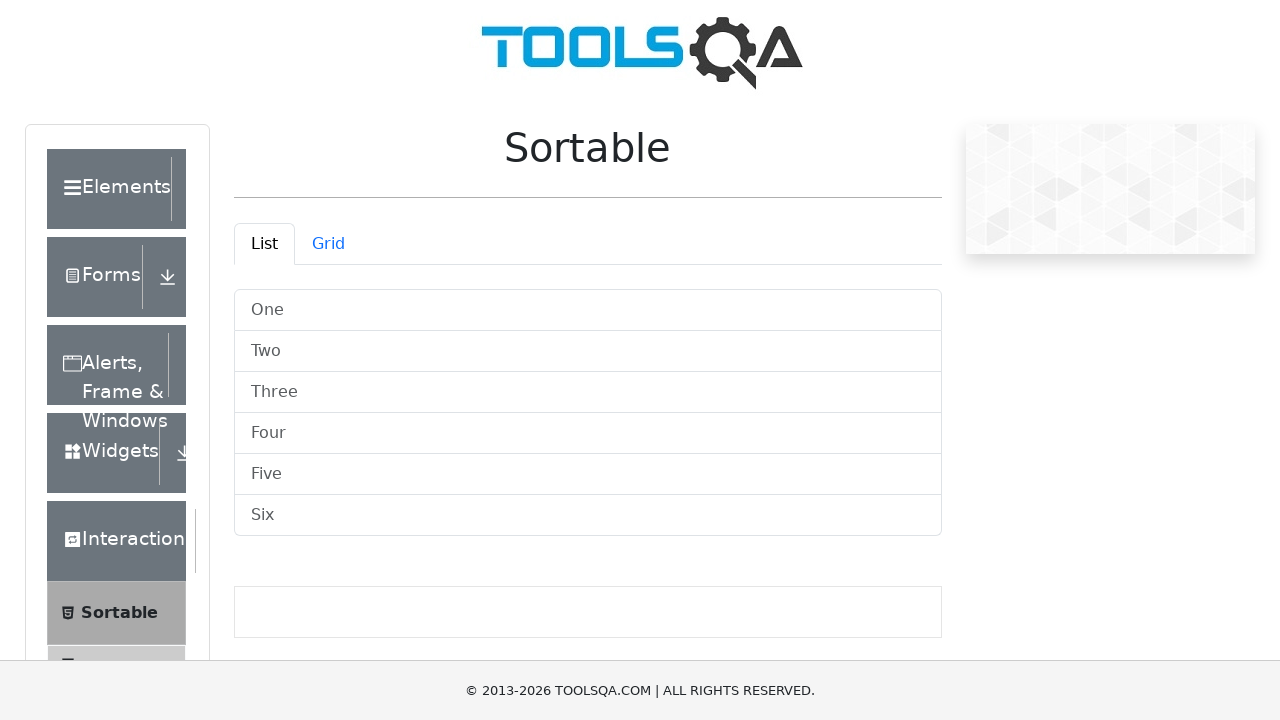

Located 'Six' option in the list
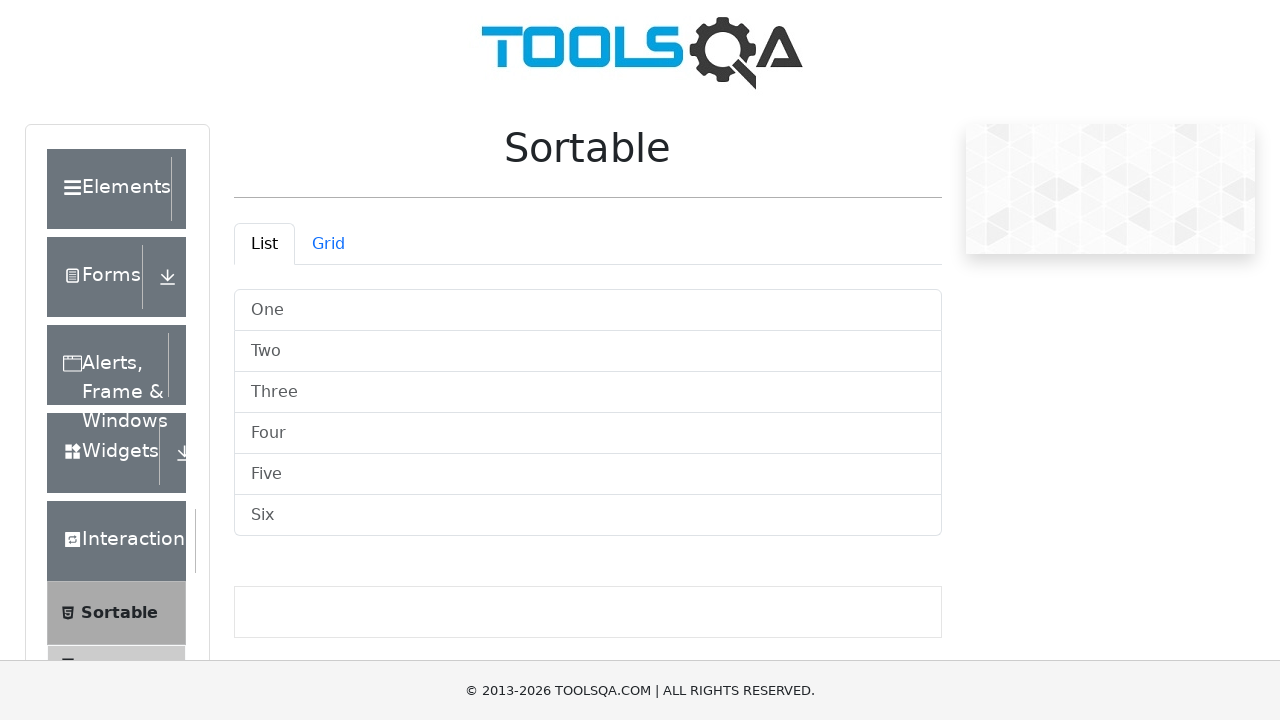

Located 'One' option in the list
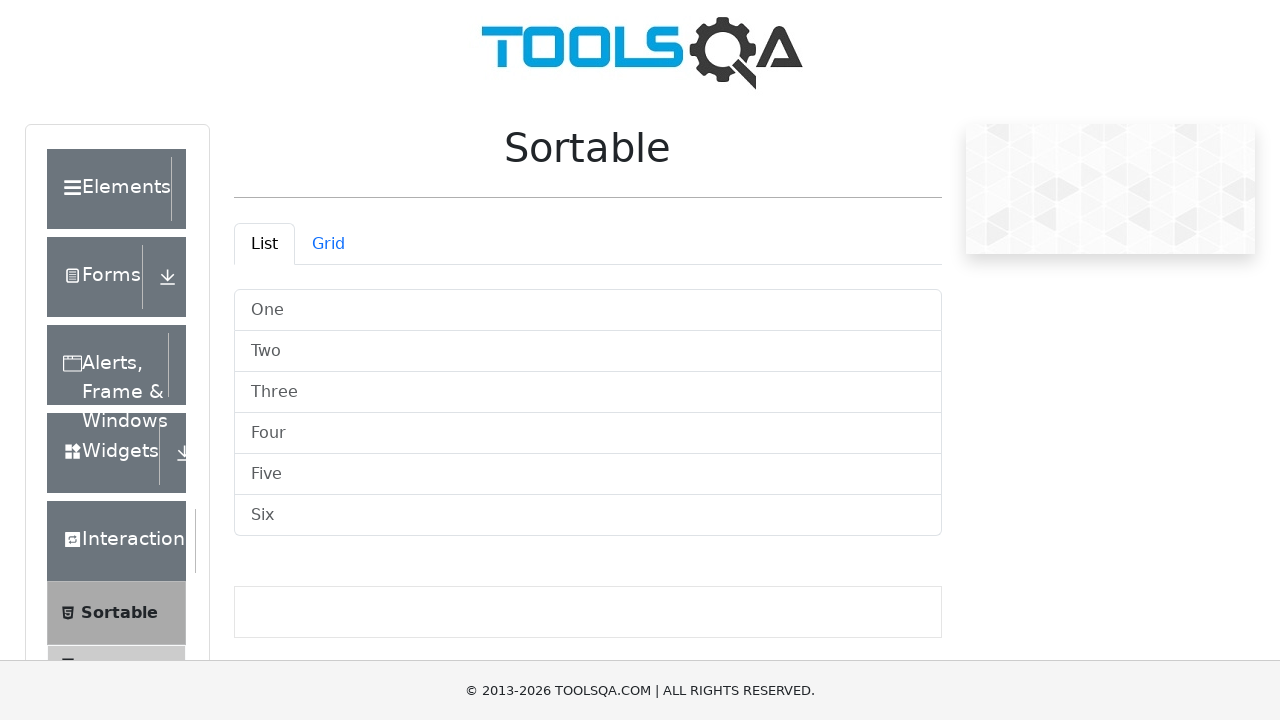

Dragged 'Six' to the top of the list (to position of 'One') at (588, 310)
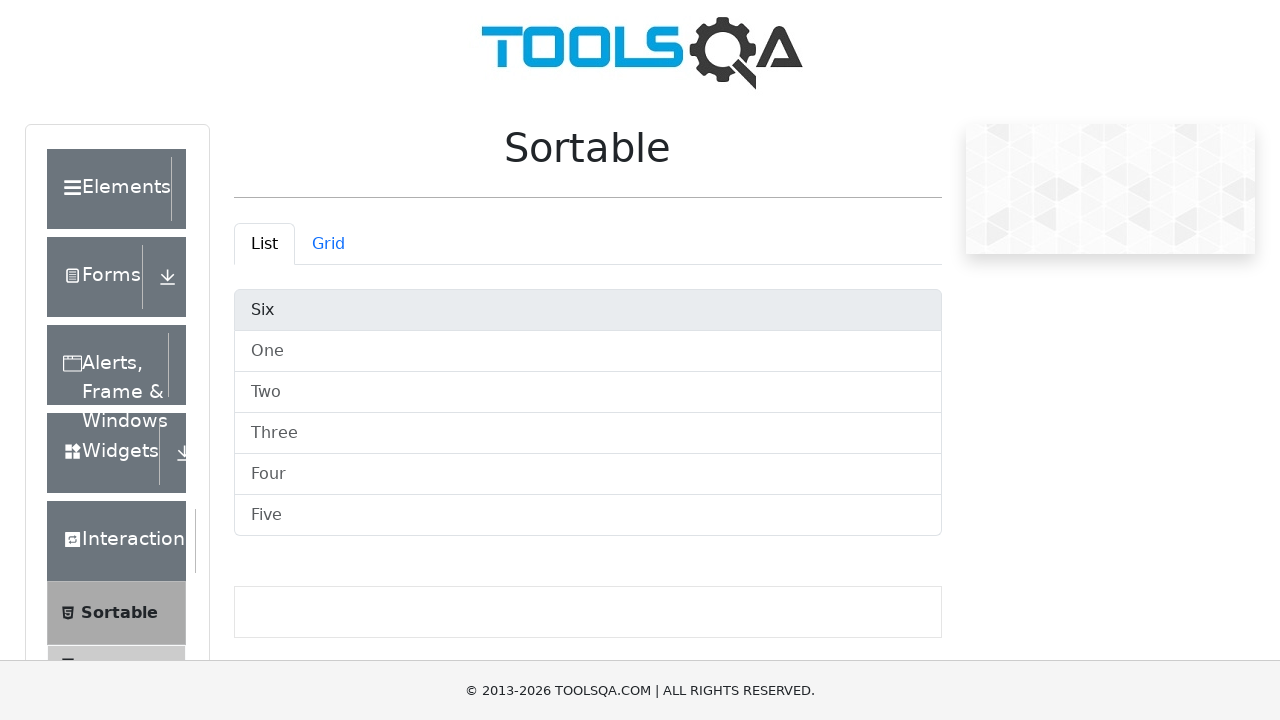

Retrieved all list items to verify new order
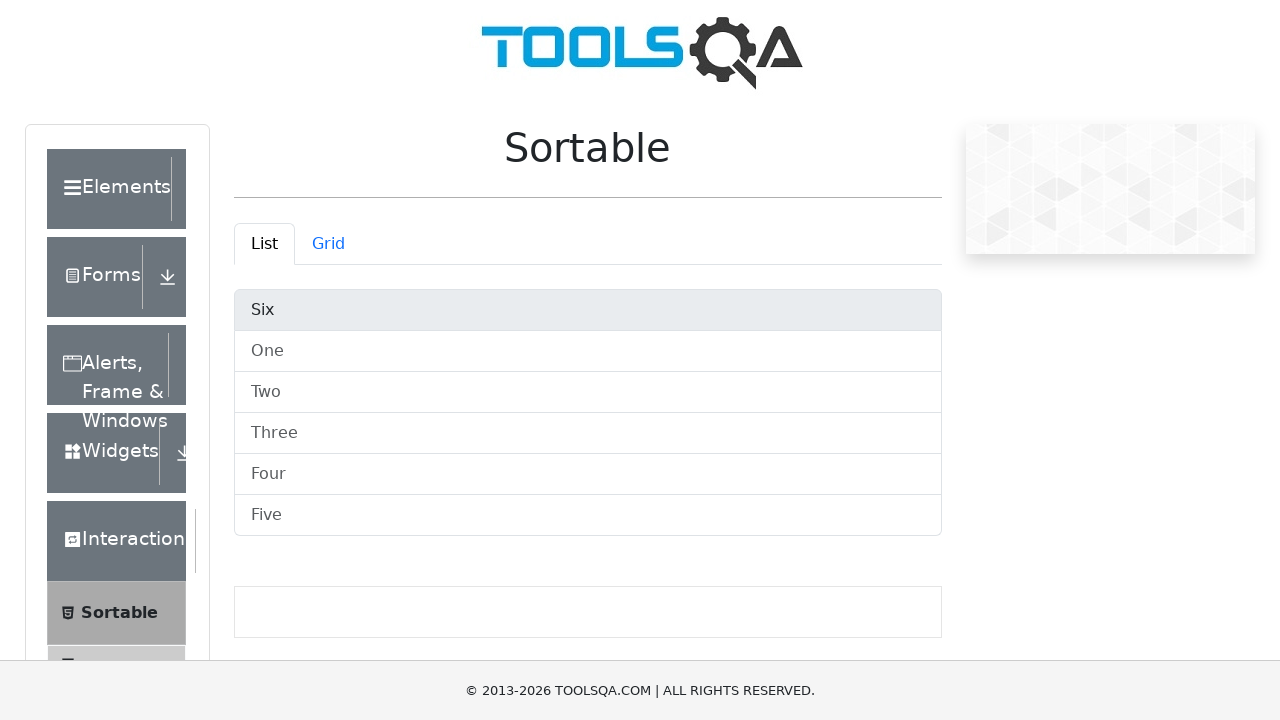

Verified list order is correct: ['Six', 'One', 'Two', 'Three', 'Four', 'Five']
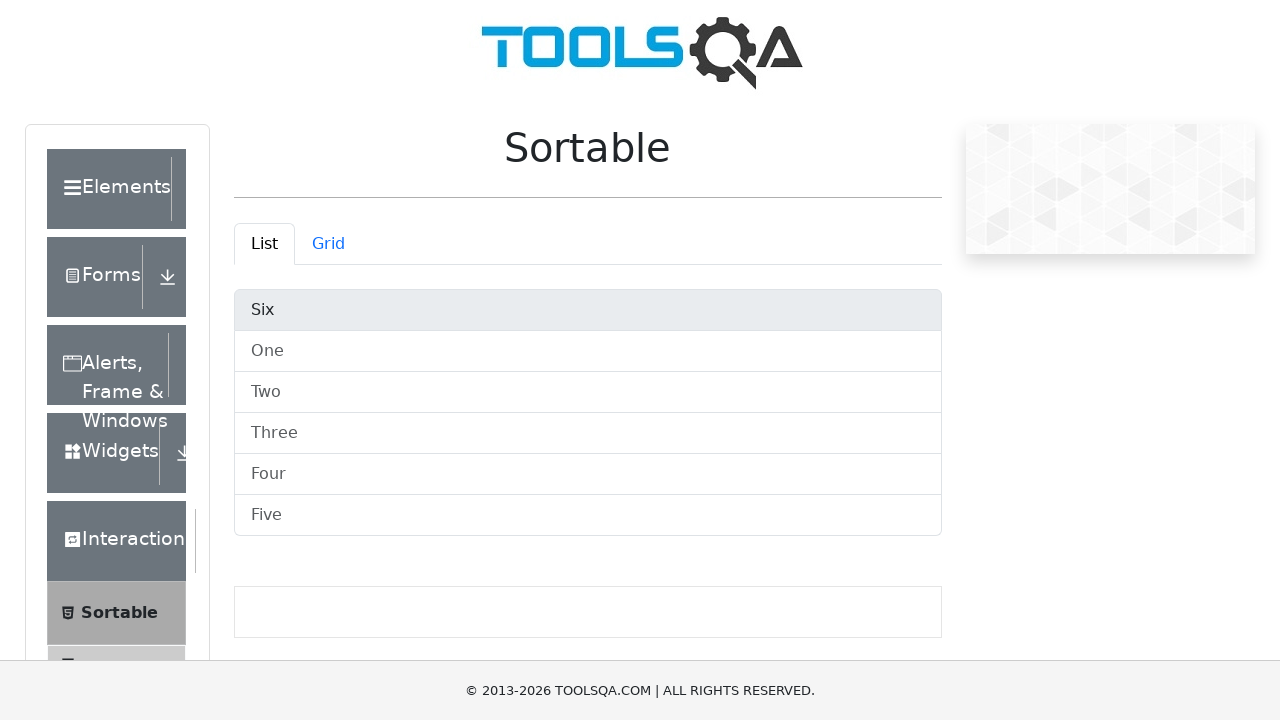

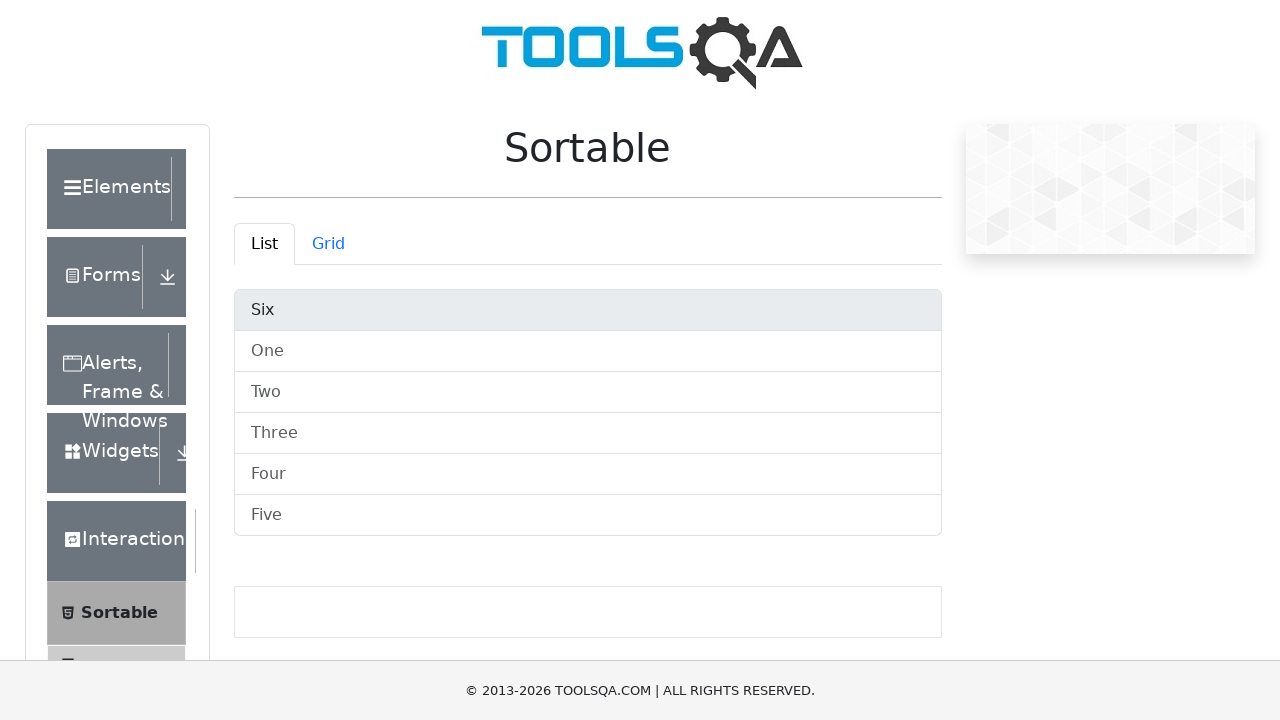